Tests JavaScript alert dialog interactions including prompt box with text input and confirm box with accept/dismiss actions

Starting URL: https://www.hyrtutorials.com/p/alertsdemo.html

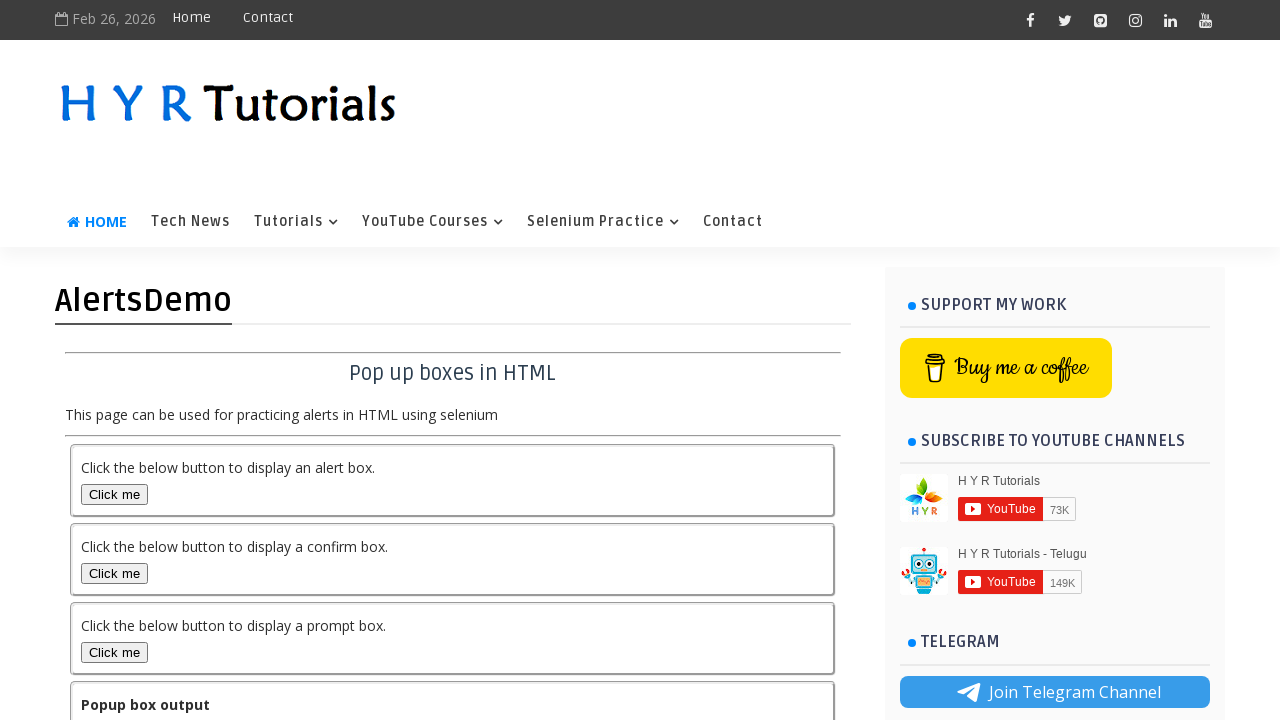

Clicked prompt box button to trigger prompt dialog at (114, 652) on #promptBox
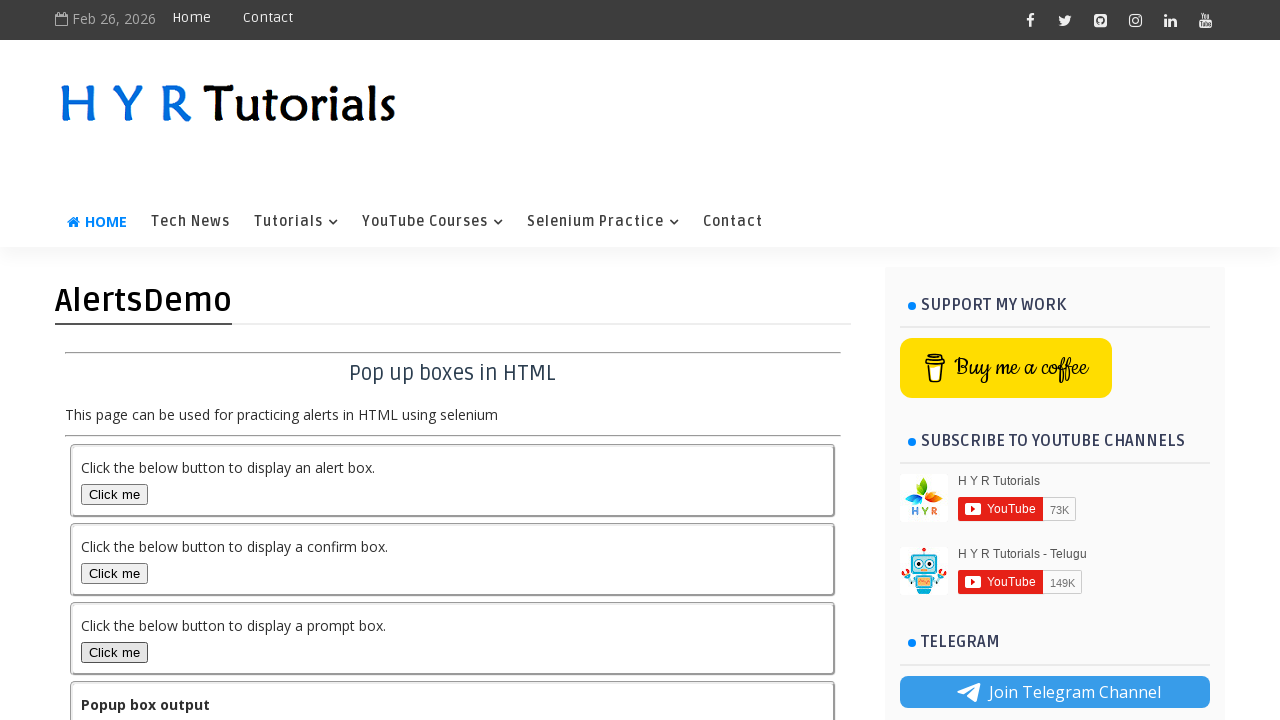

Set up dialog handler to accept prompt with text 'This is Sid'
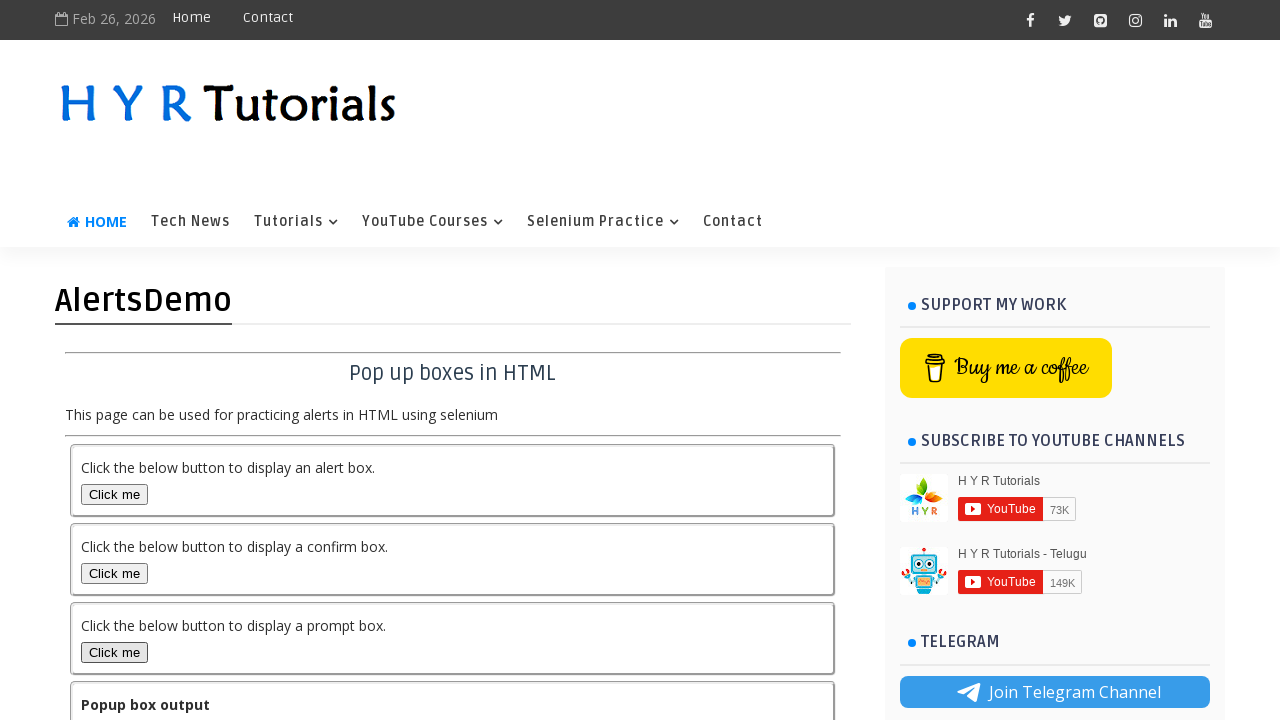

Waited 500ms for prompt dialog to be processed
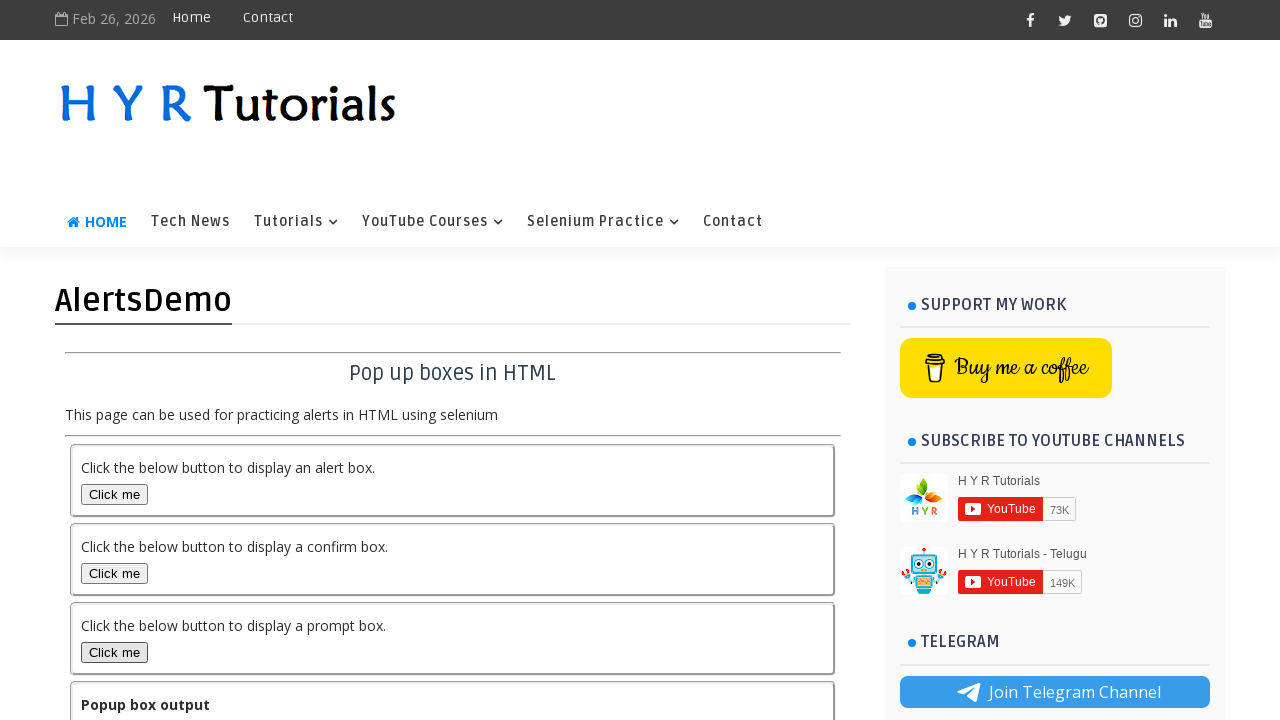

Verified output text element is displayed after prompt acceptance
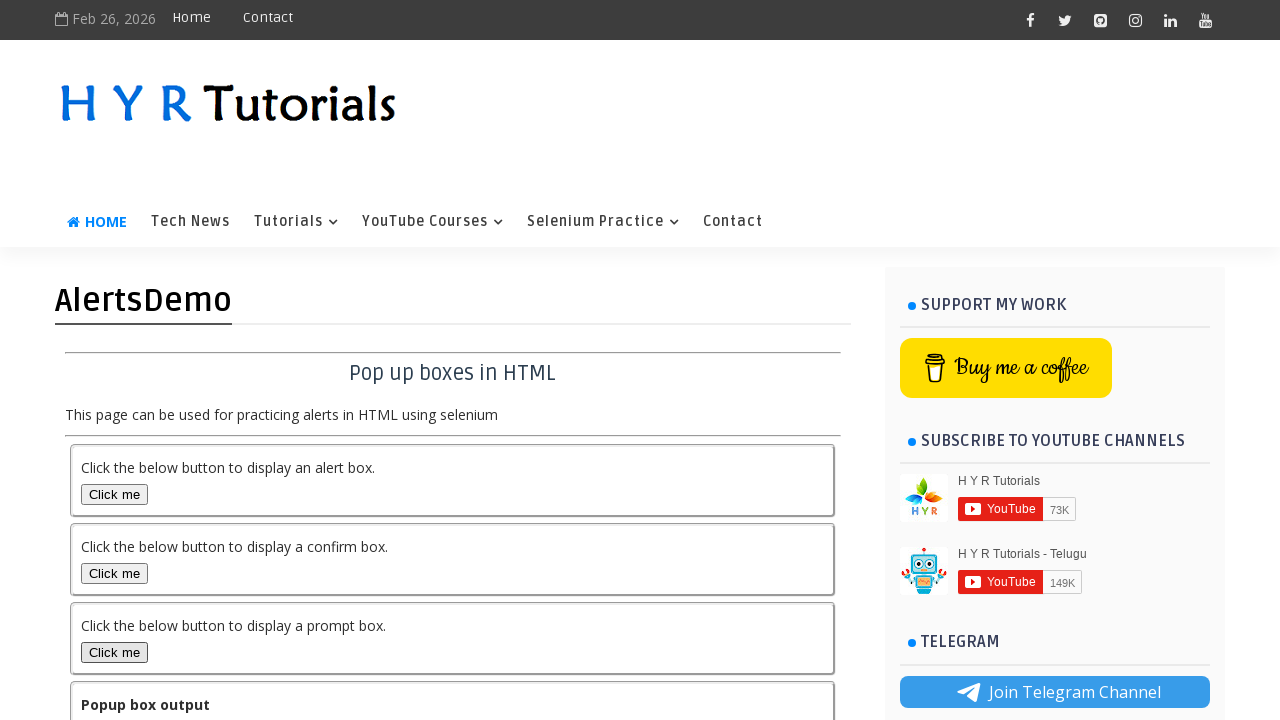

Clicked confirm box button to trigger confirm dialog at (114, 573) on #confirmBox
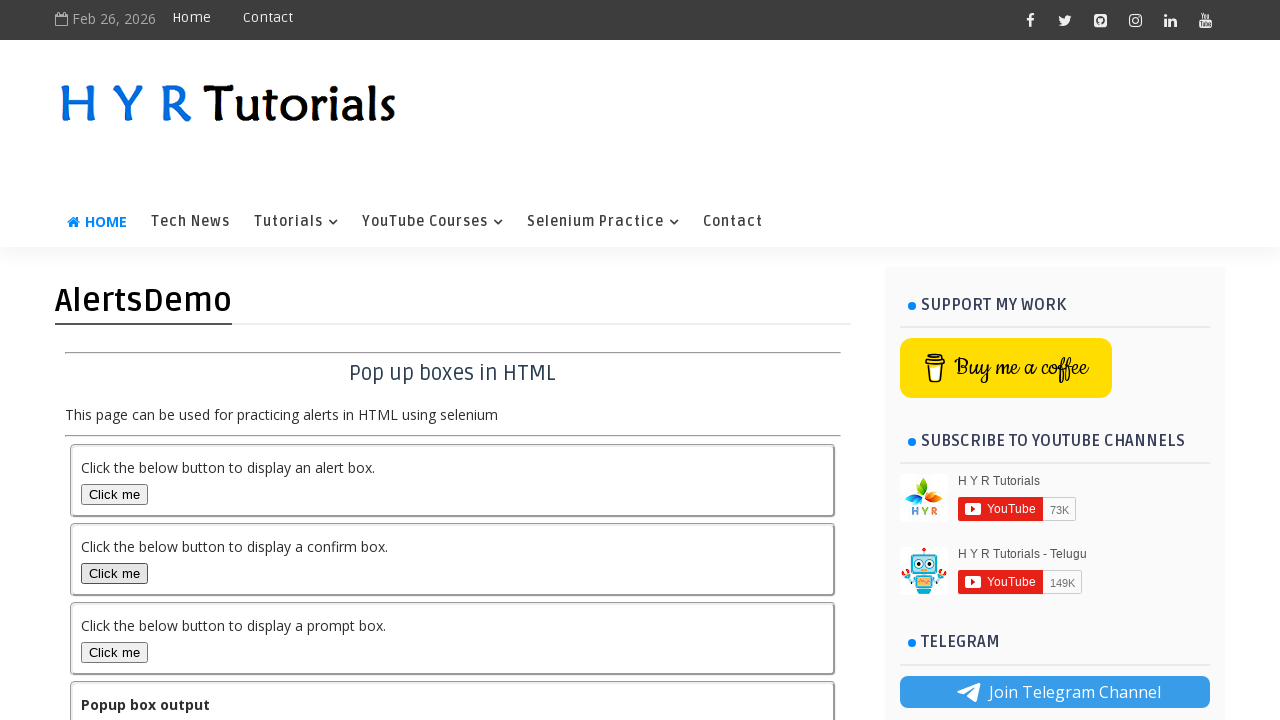

Set up dialog handler to dismiss confirm dialog
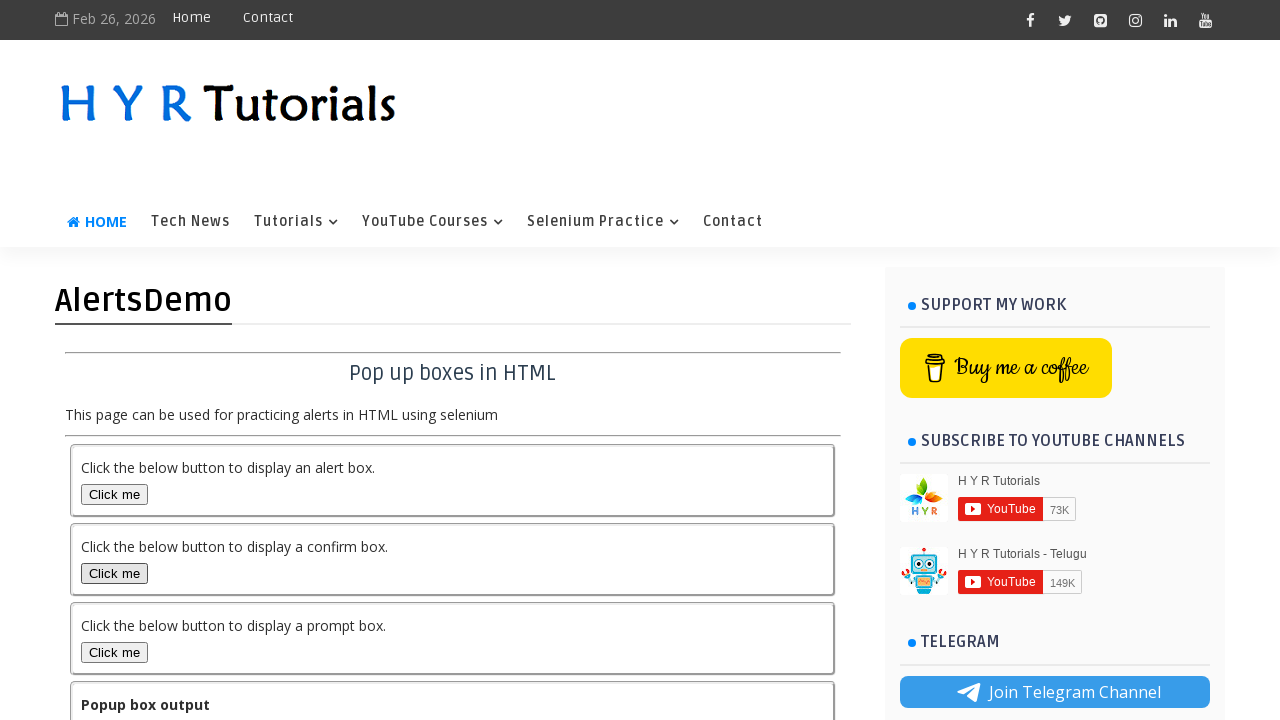

Waited 500ms for confirm dialog to be processed
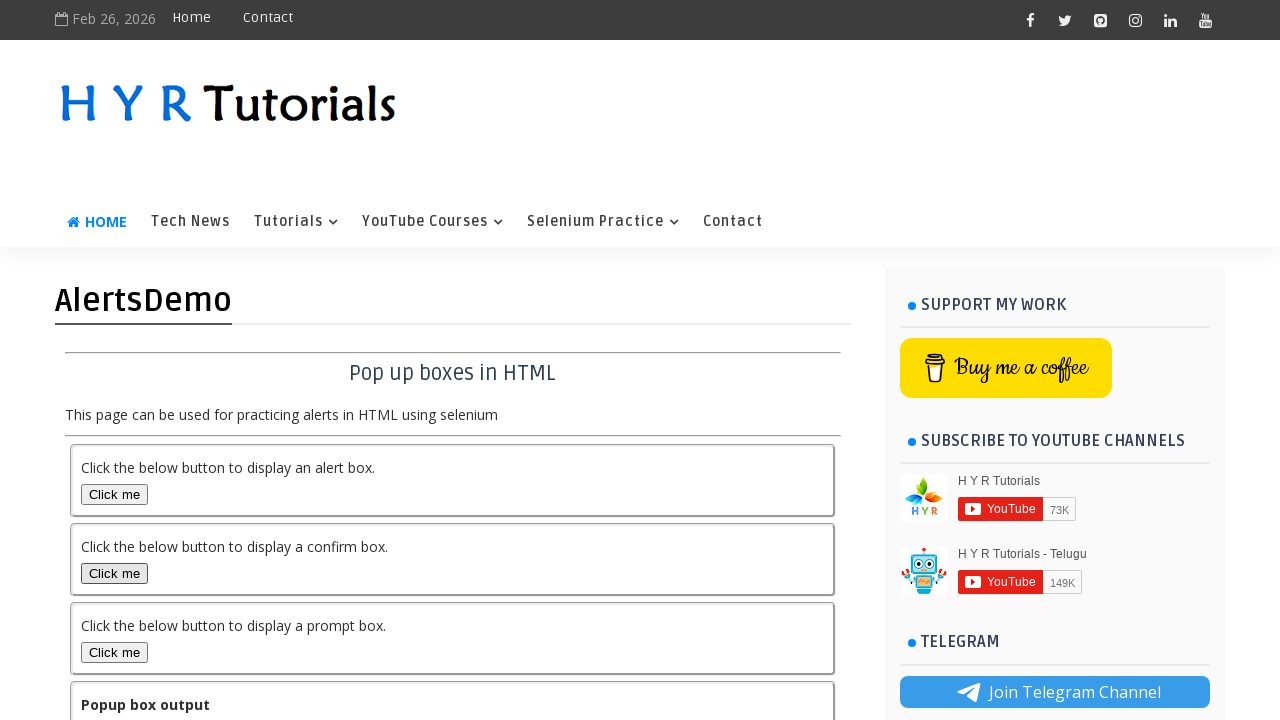

Verified output text element is updated after confirm dialog dismissal
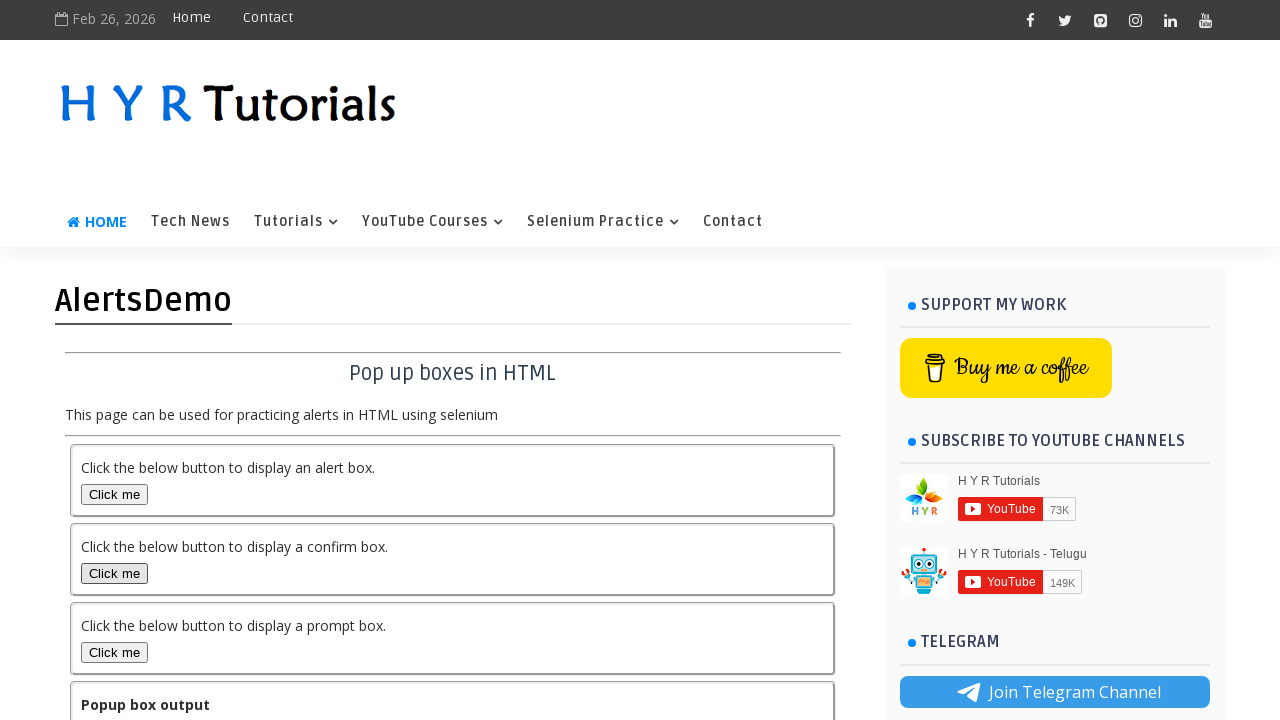

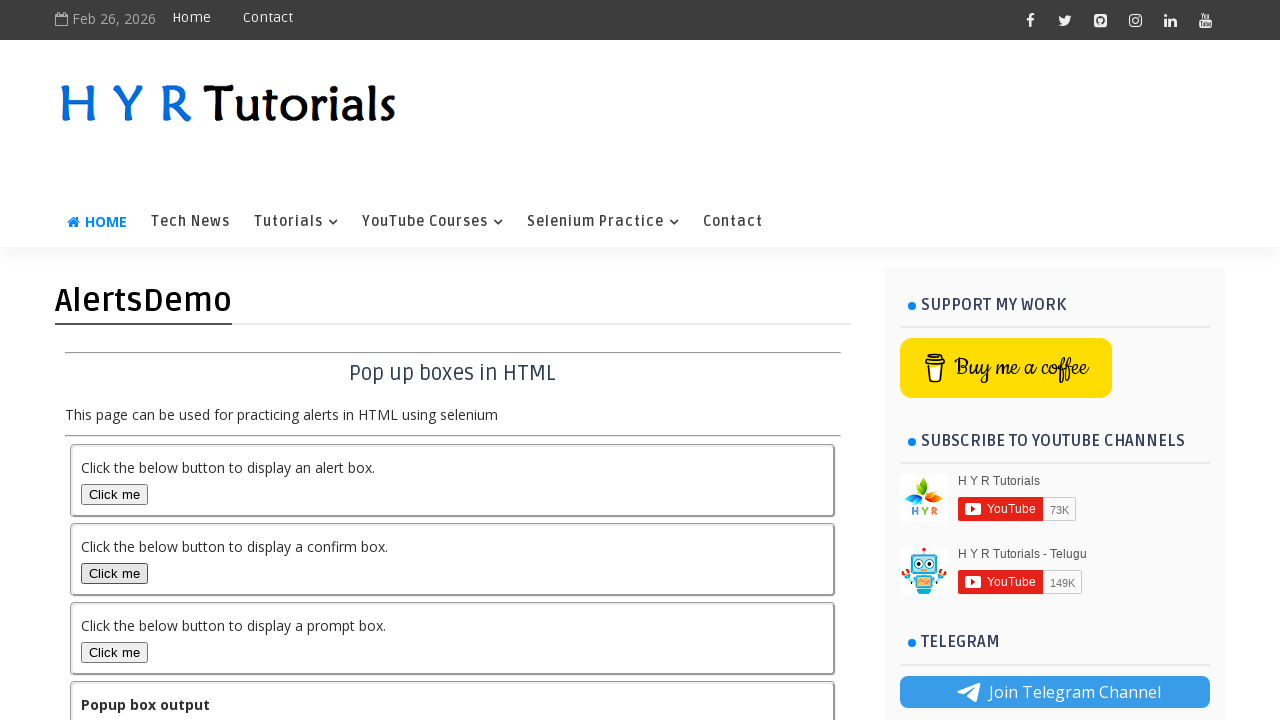